Tests that the clear completed button is hidden when there are no completed items.

Starting URL: https://demo.playwright.dev/todomvc

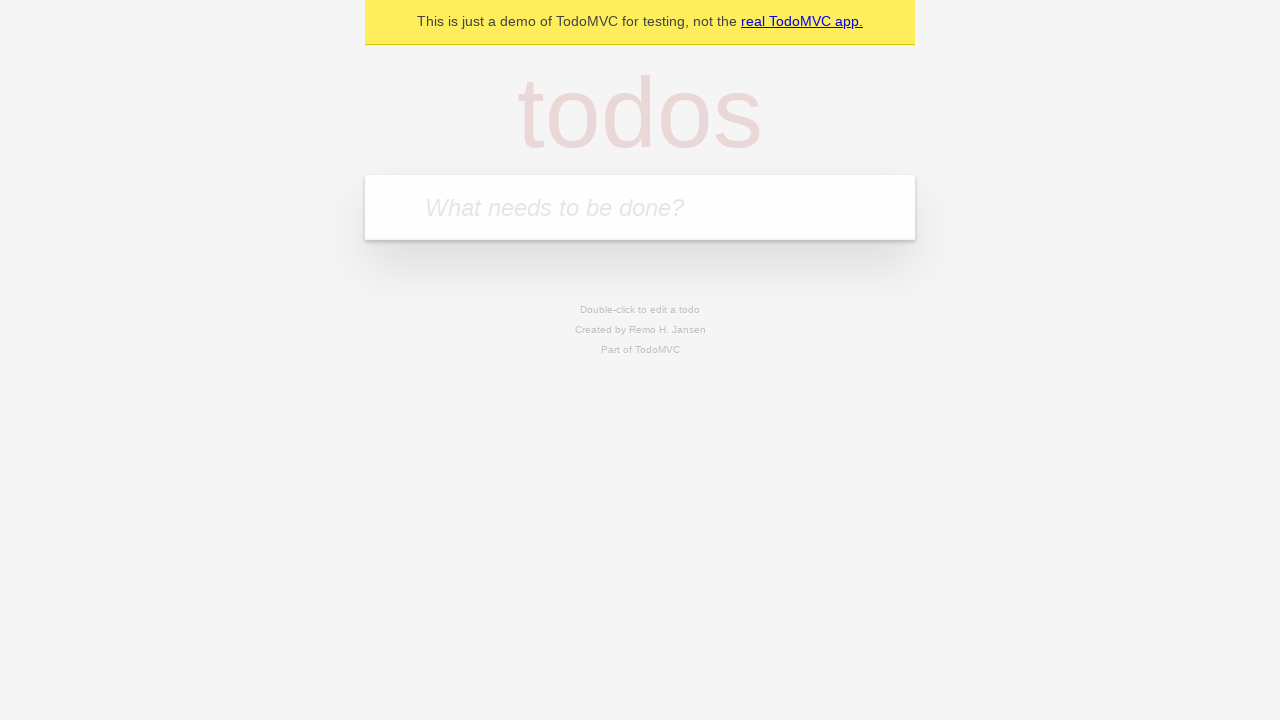

Filled first todo input with 'buy some cheese' on .new-todo
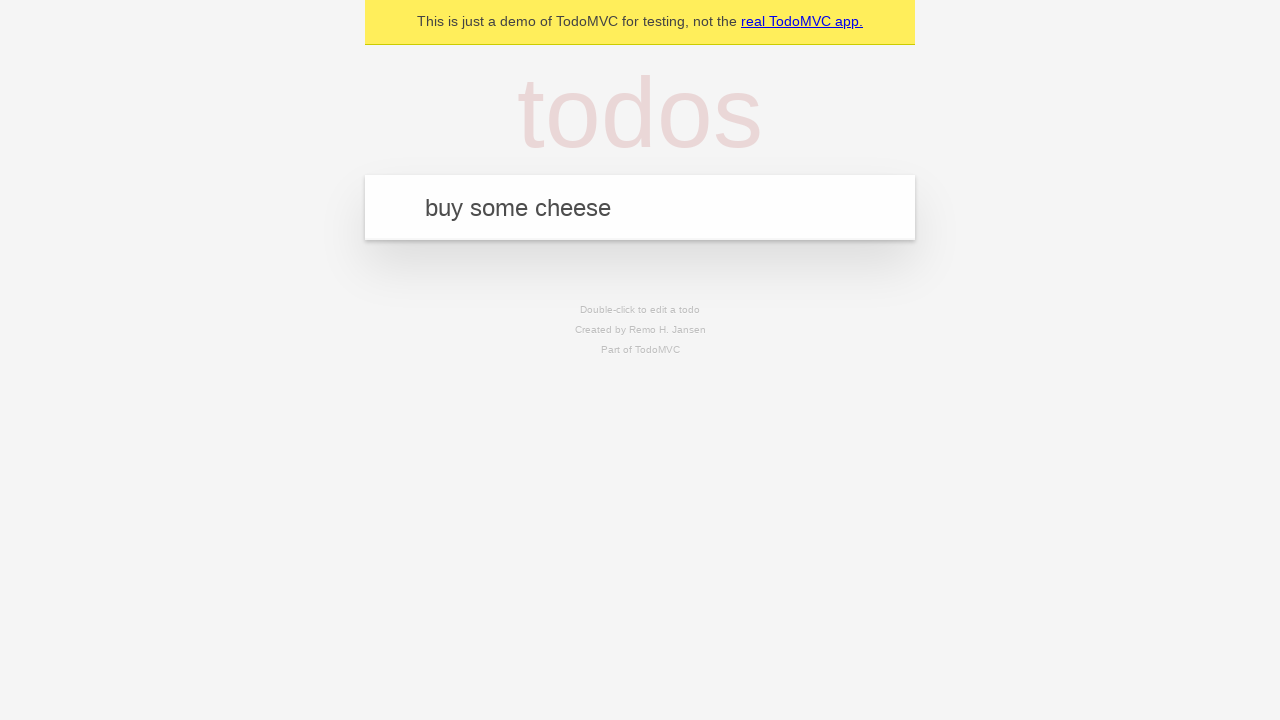

Pressed Enter to add first todo on .new-todo
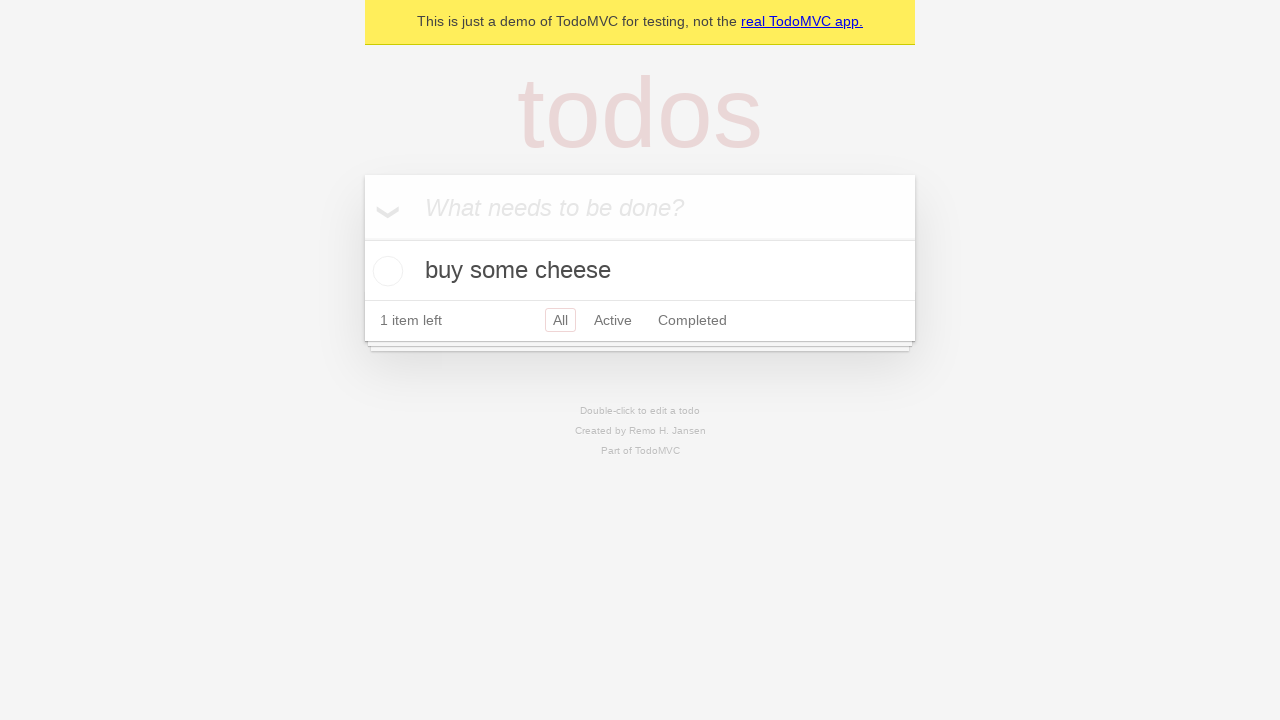

Filled second todo input with 'feed the cat' on .new-todo
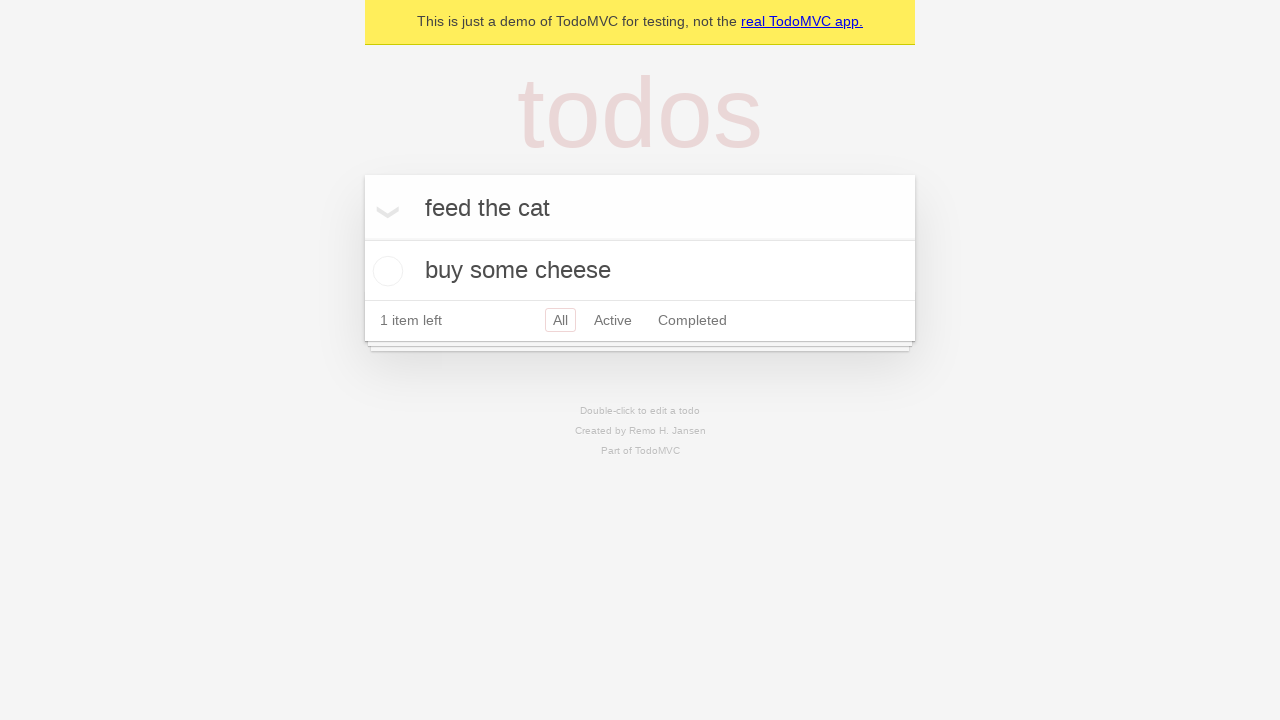

Pressed Enter to add second todo on .new-todo
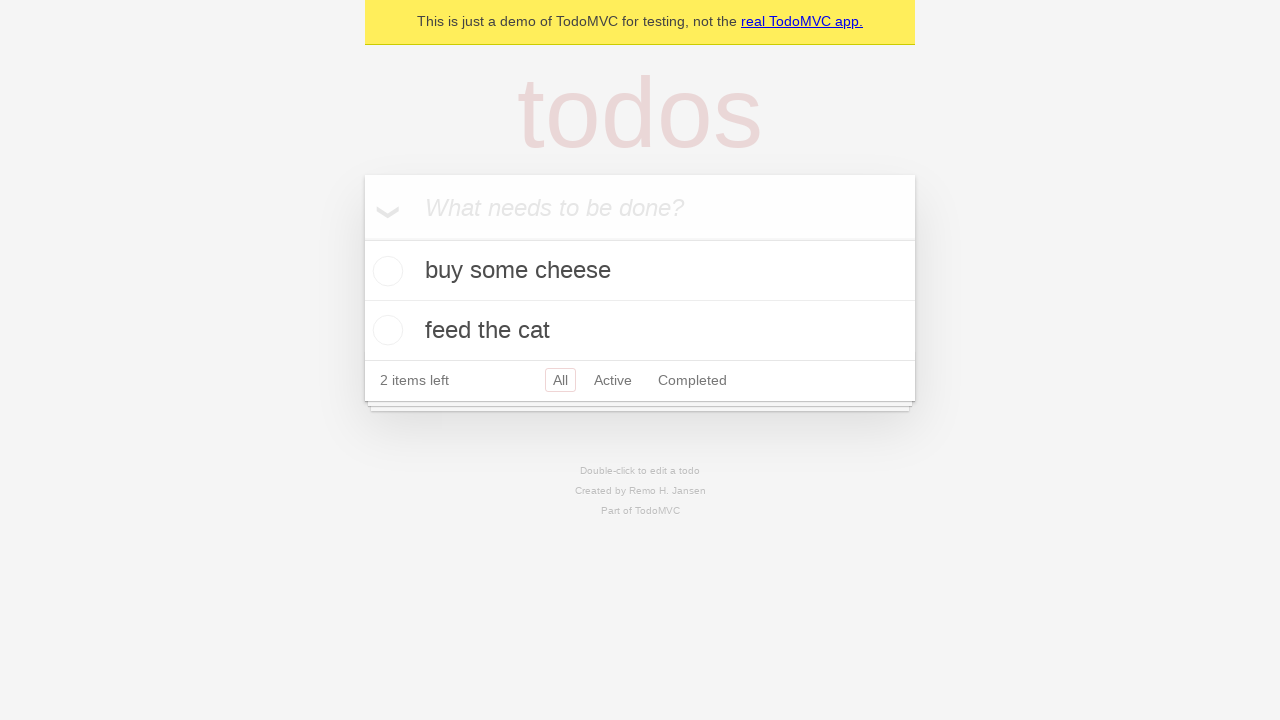

Filled third todo input with 'book a doctors appointment' on .new-todo
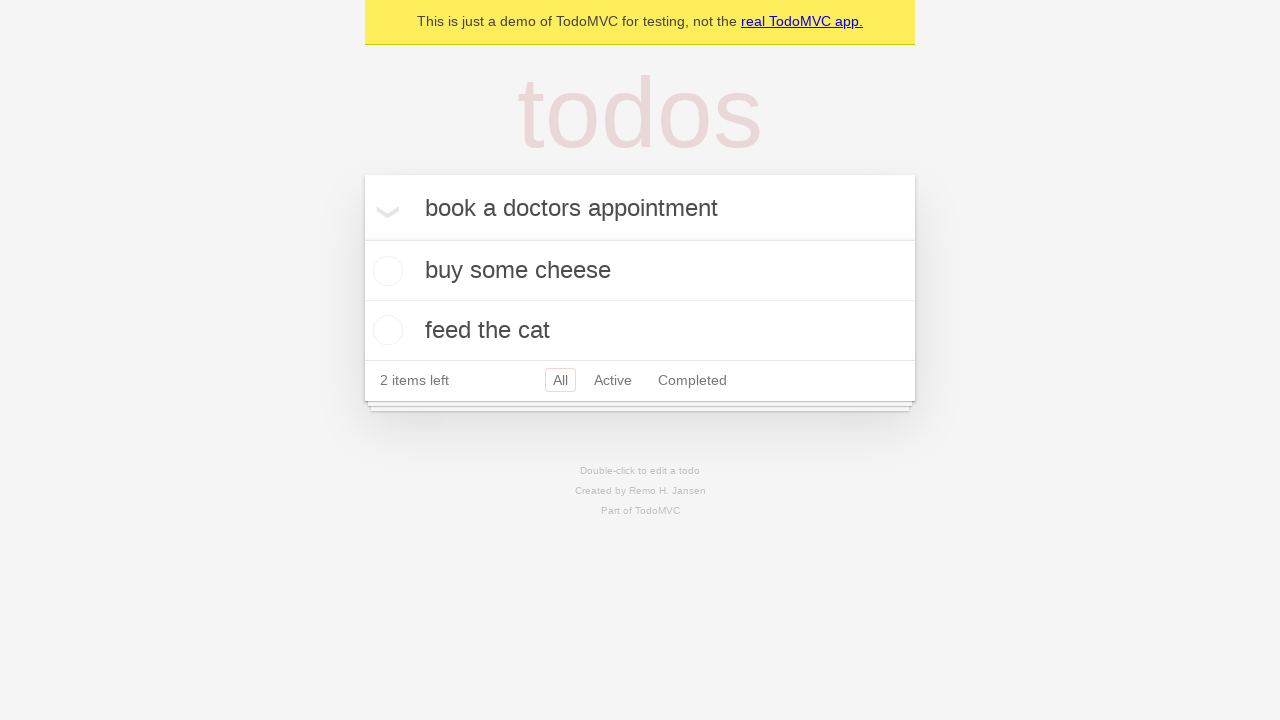

Pressed Enter to add third todo on .new-todo
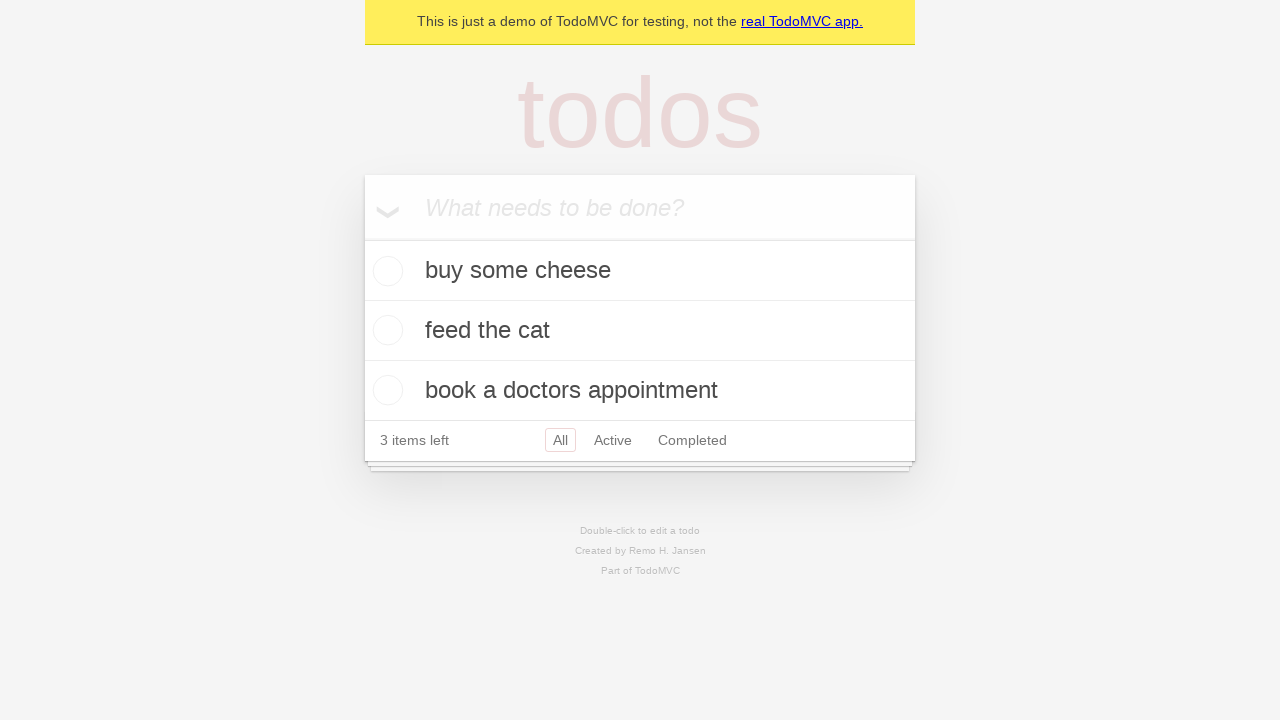

Marked first todo item as complete at (385, 271) on .todo-list li .toggle >> nth=0
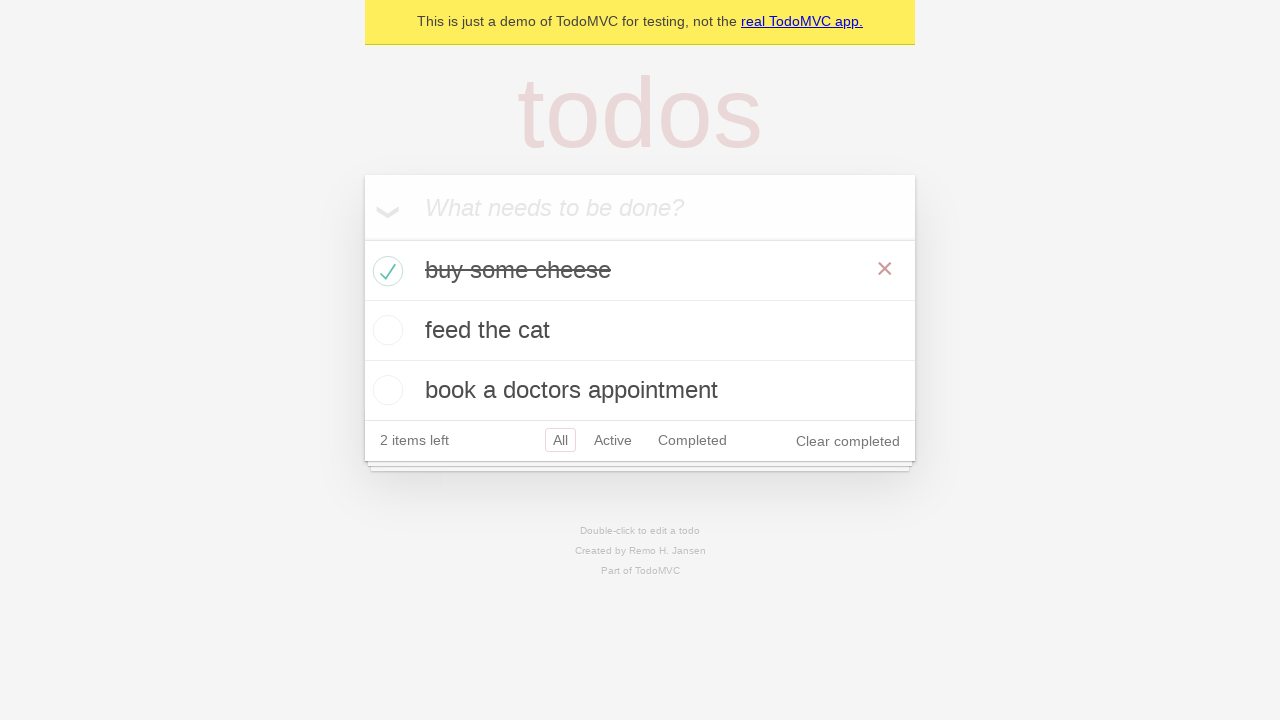

Clicked clear completed button to remove completed items at (848, 441) on .clear-completed
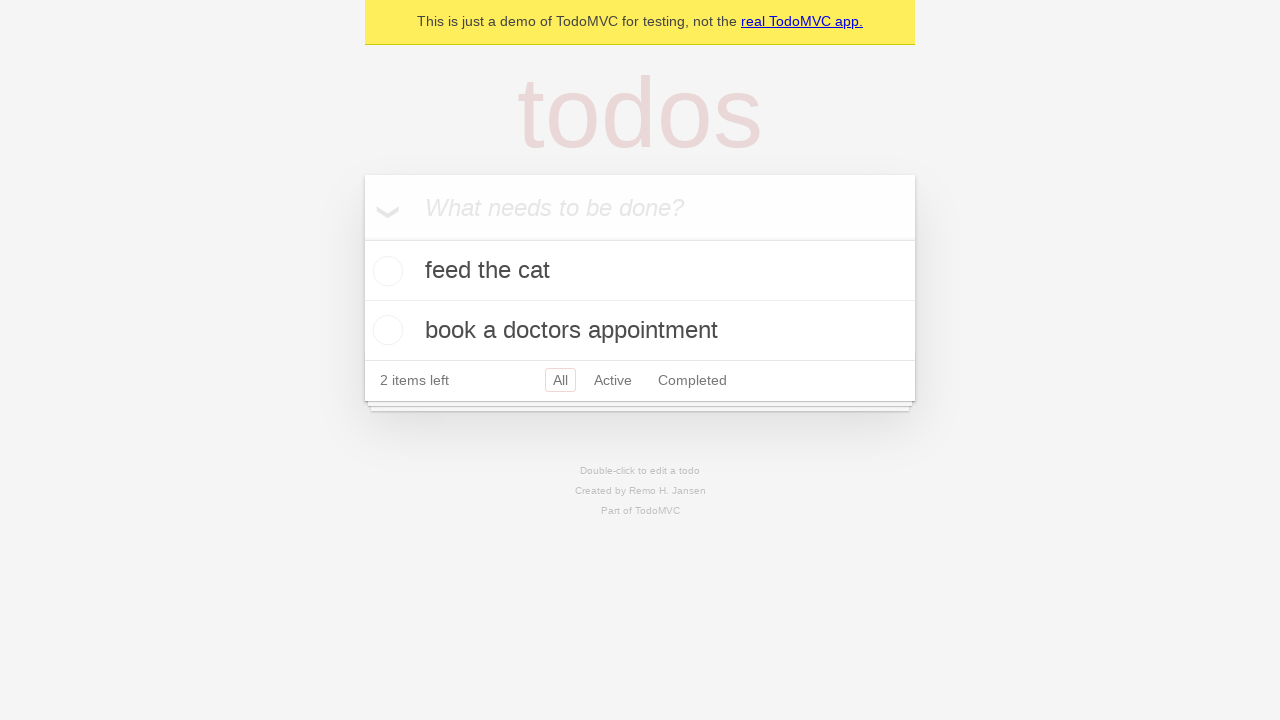

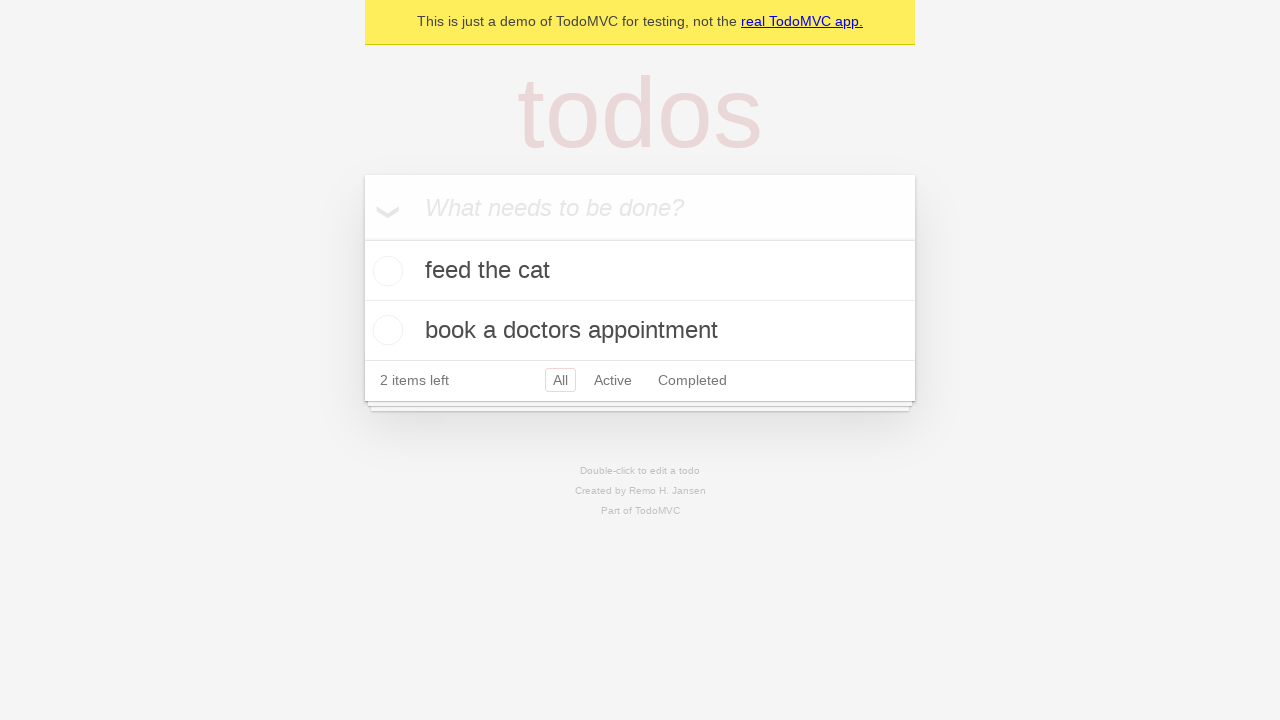